Tests the SpiceJet flight booking page by verifying that the Return Date field becomes enabled after clicking on the "round trip" option

Starting URL: https://www.spicejet.com/

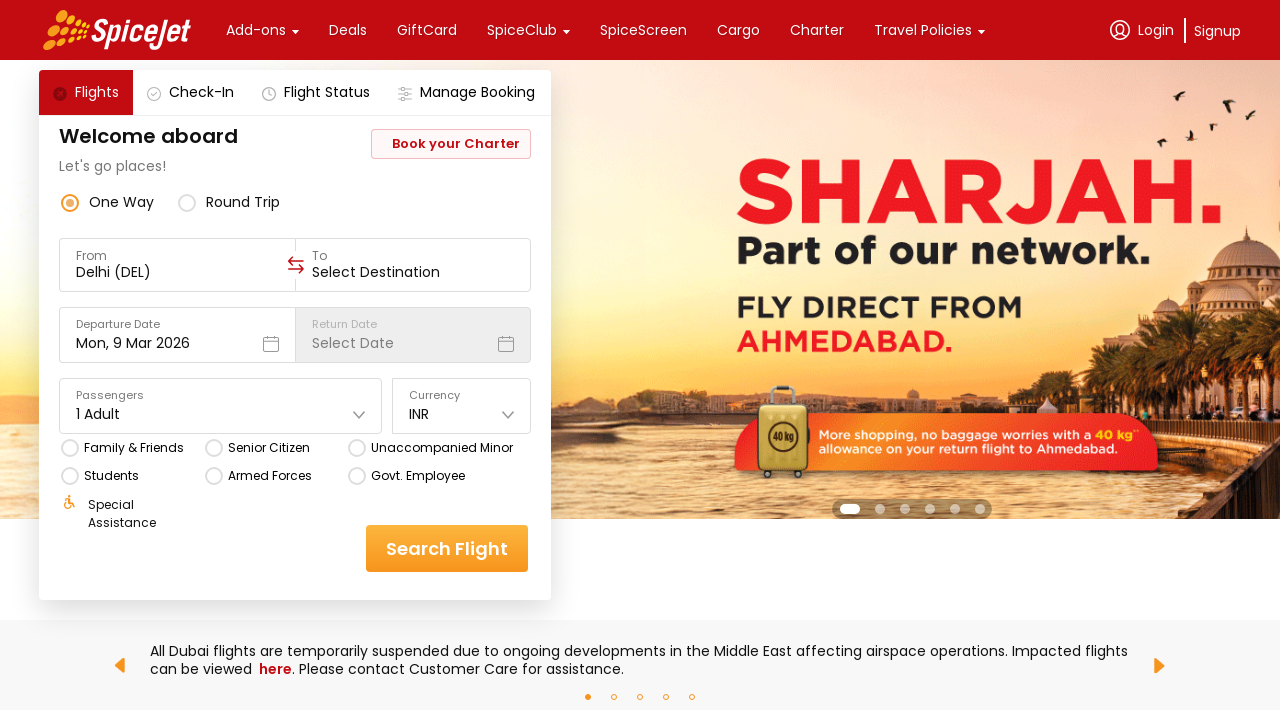

Waited for Return Date element to load
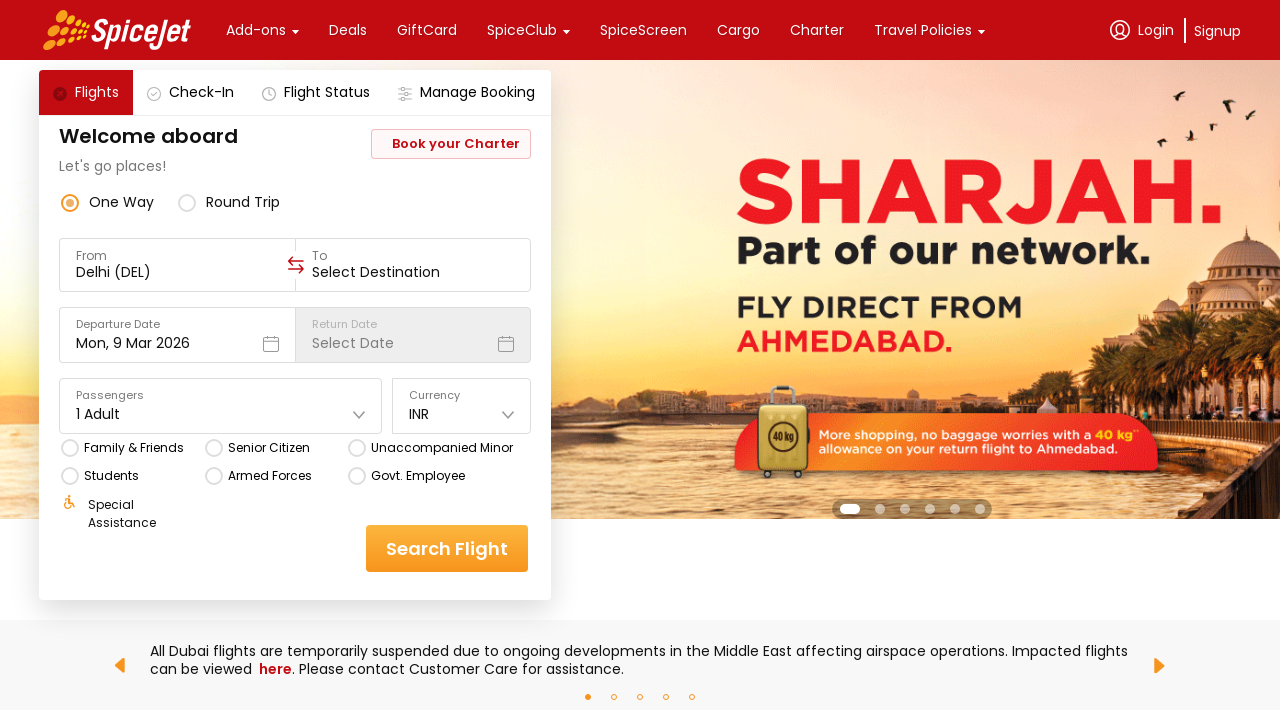

Located Return Date element
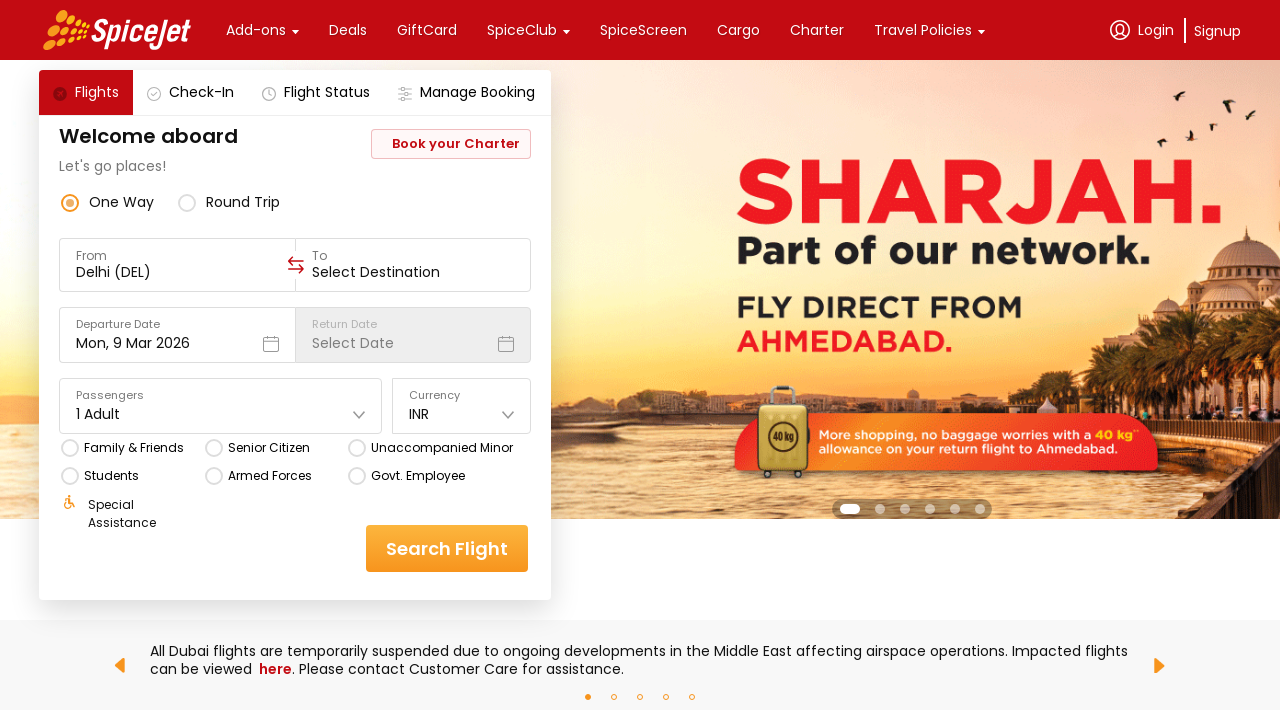

Clicked on 'round trip' option at (243, 202) on xpath=//div[text()='round trip']
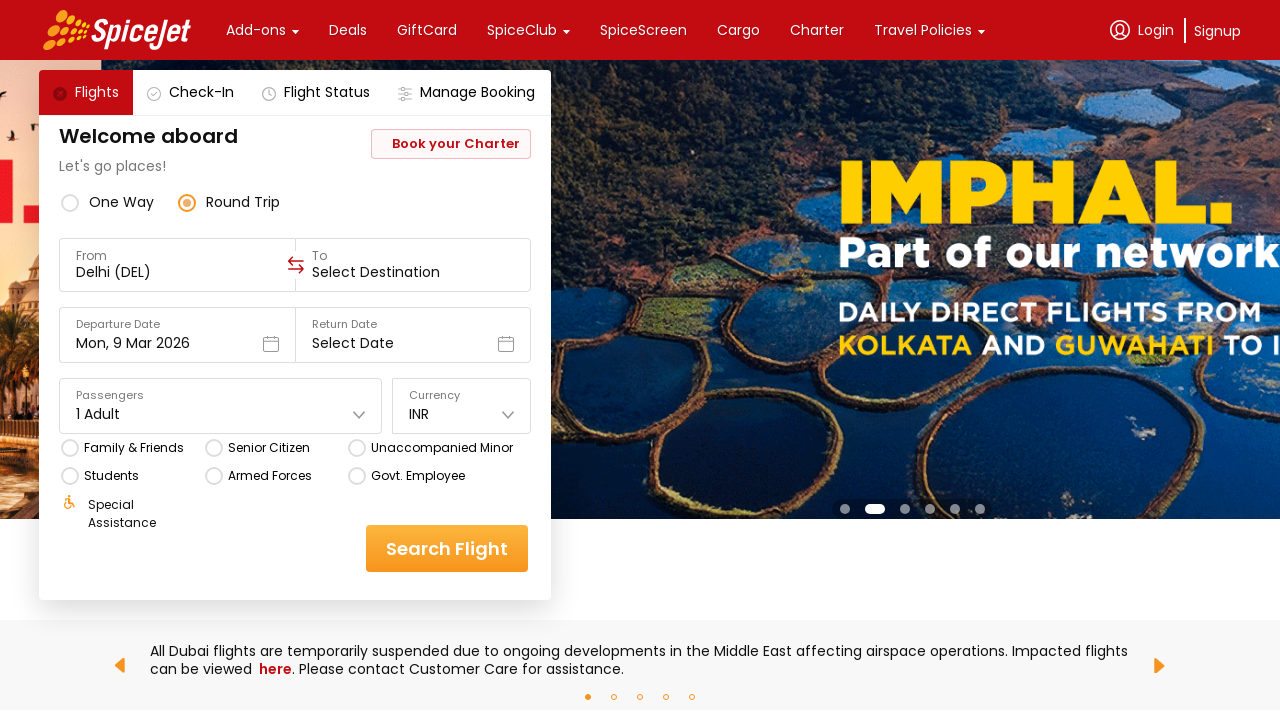

Waited for UI to update after selecting round trip
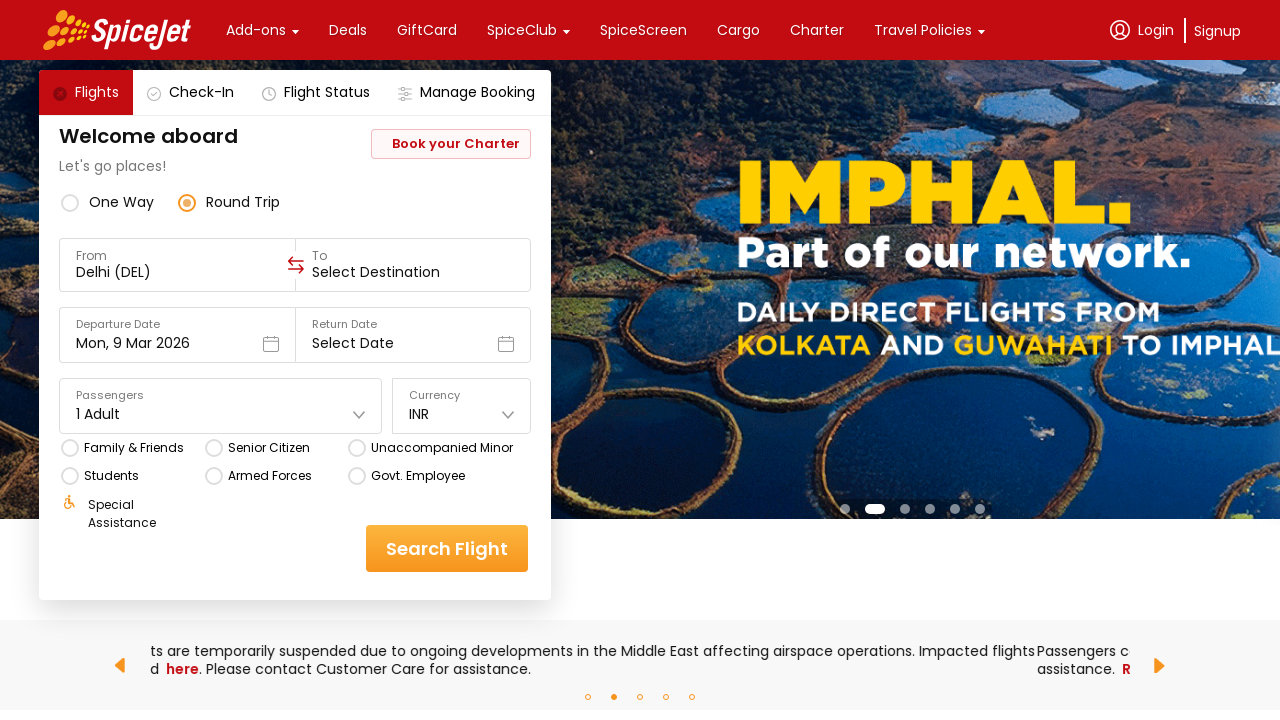

Verified Return Date field is enabled after selecting round trip
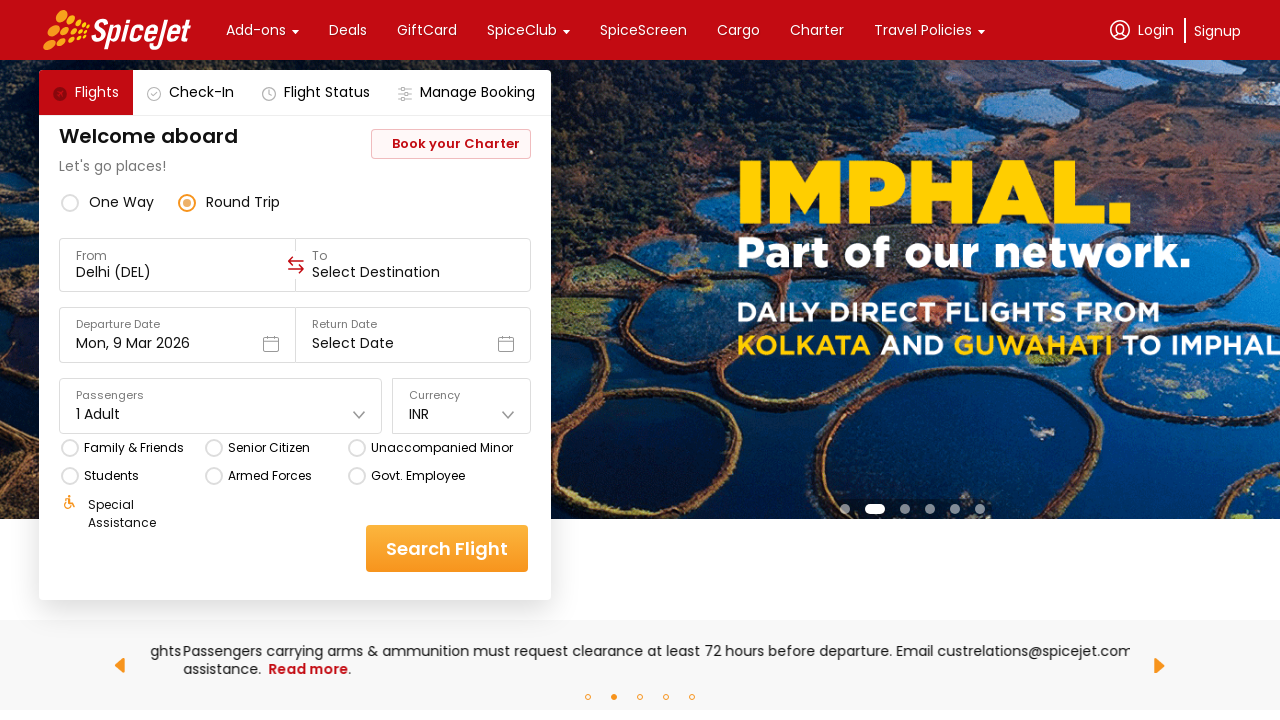

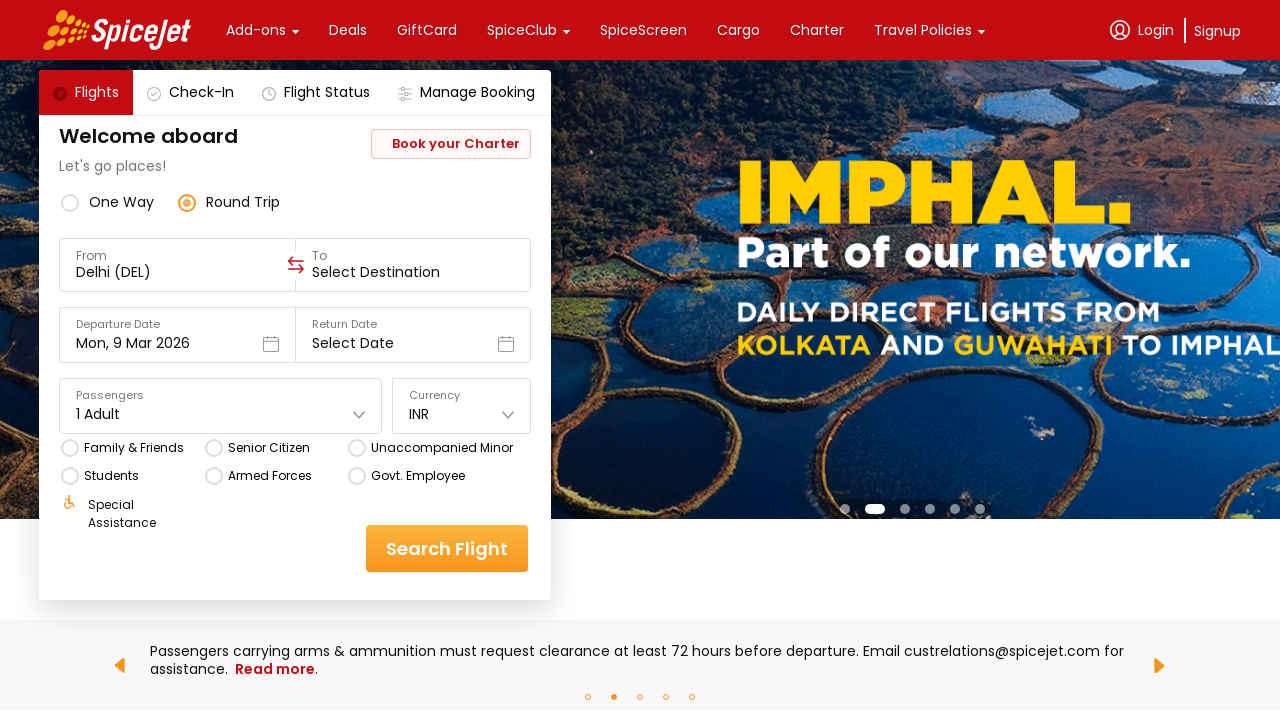